Tests drag and drop functionality by navigating to the Drag and Drop page and dragging column A to column B

Starting URL: https://practice.cydeo.com/

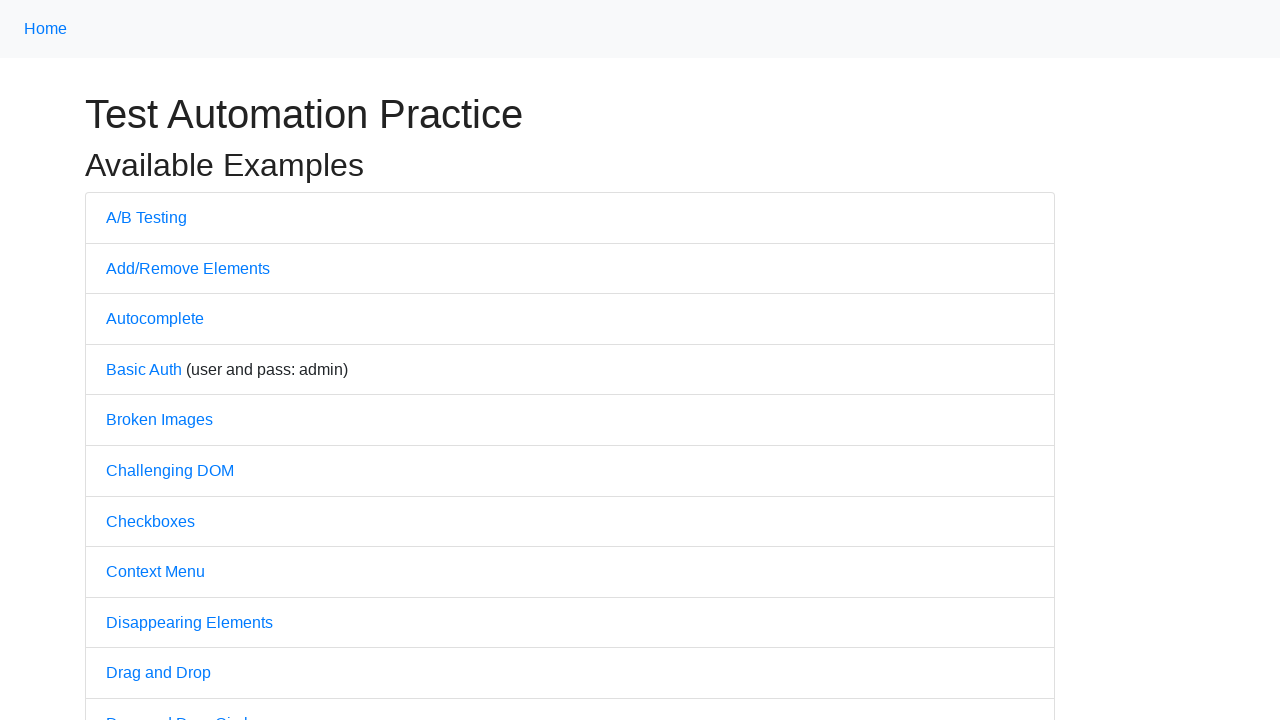

Clicked on Drag and Drop link at (158, 673) on text='Drag and Drop'
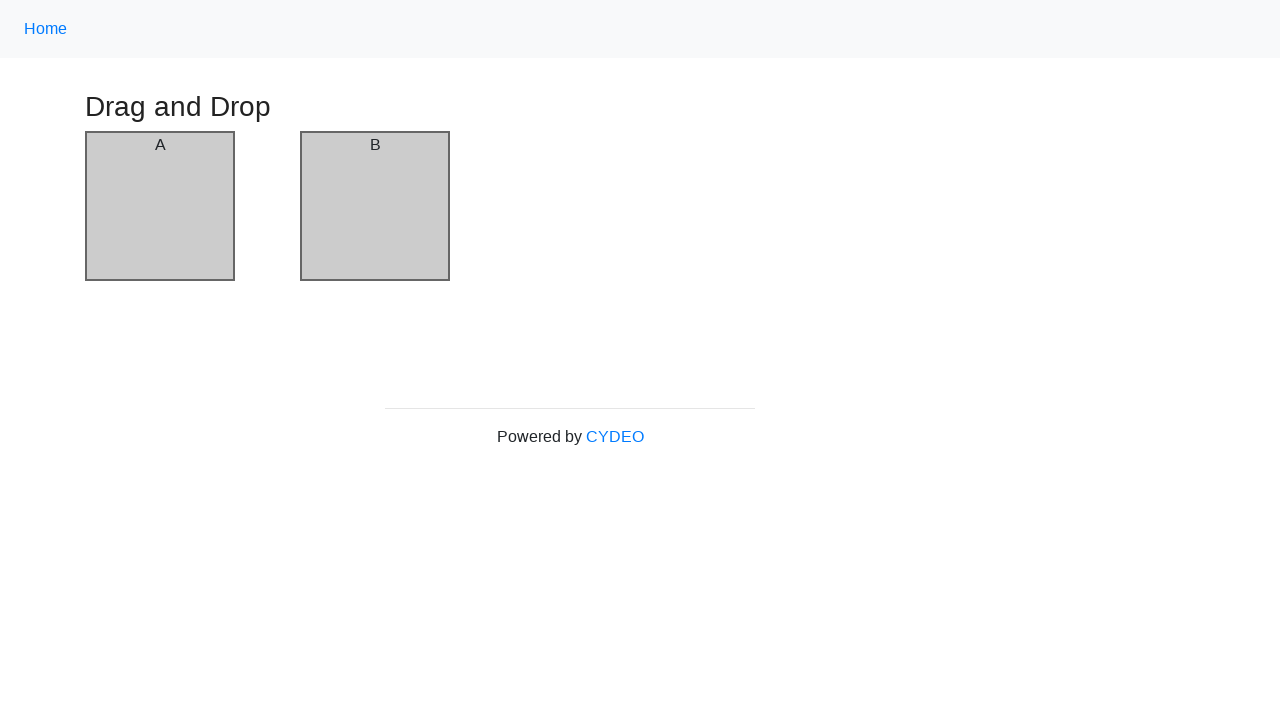

Drag and Drop page loaded and column A element is visible
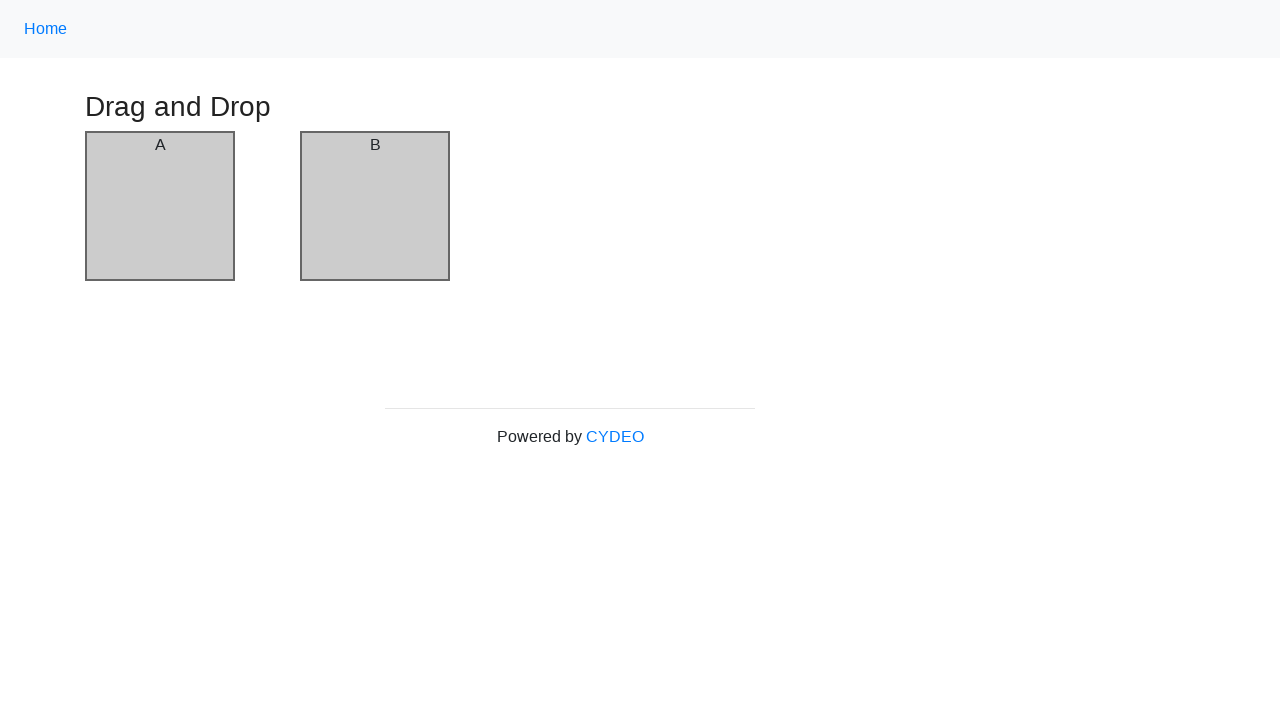

Dragged column A to column B at (375, 206)
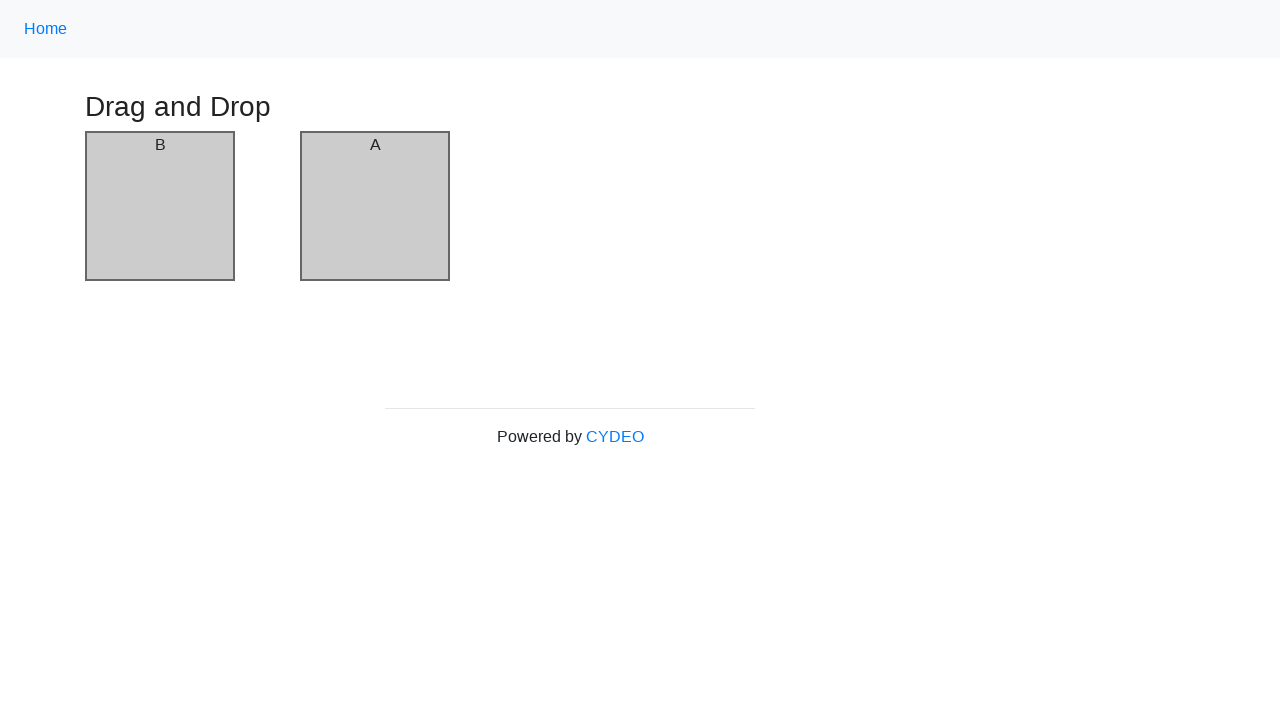

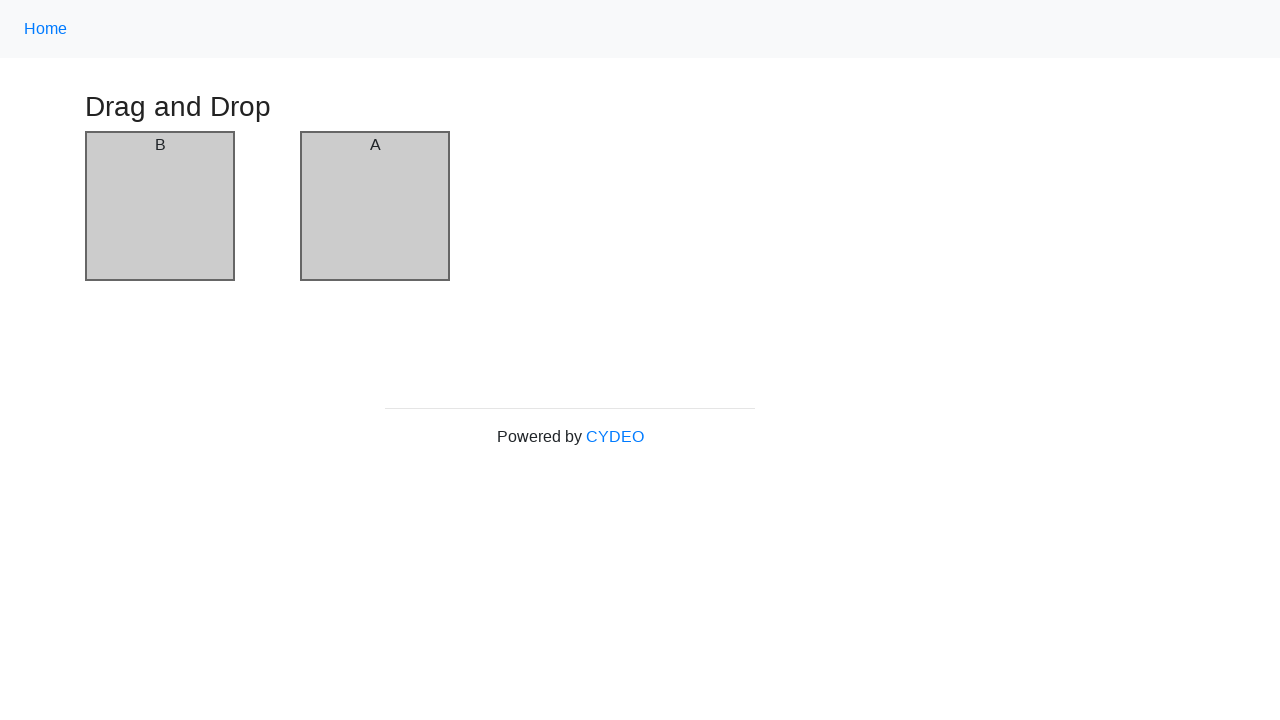